Tests that entering a single character product name triggers a validation error requiring at least 2 characters

Starting URL: https://commitquality.com/add-product

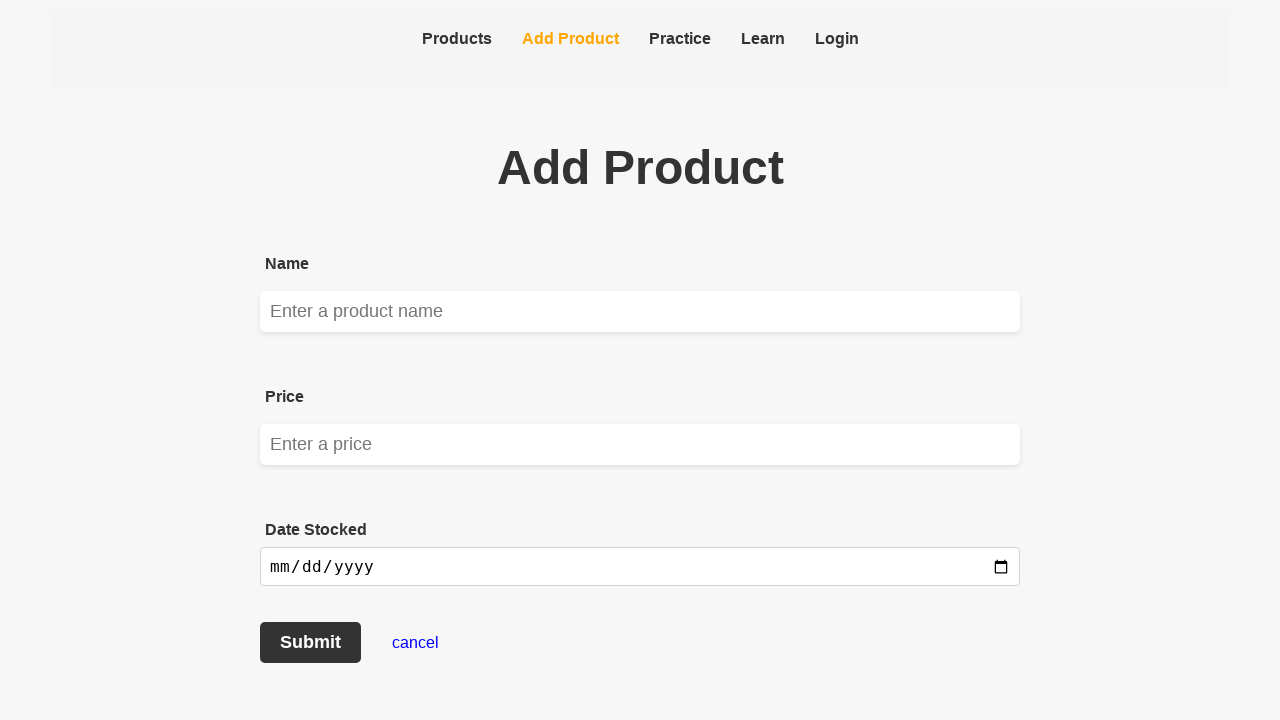

Filled product name field with single character 'X' on input[name="name"], #name, [data-testid="name"]
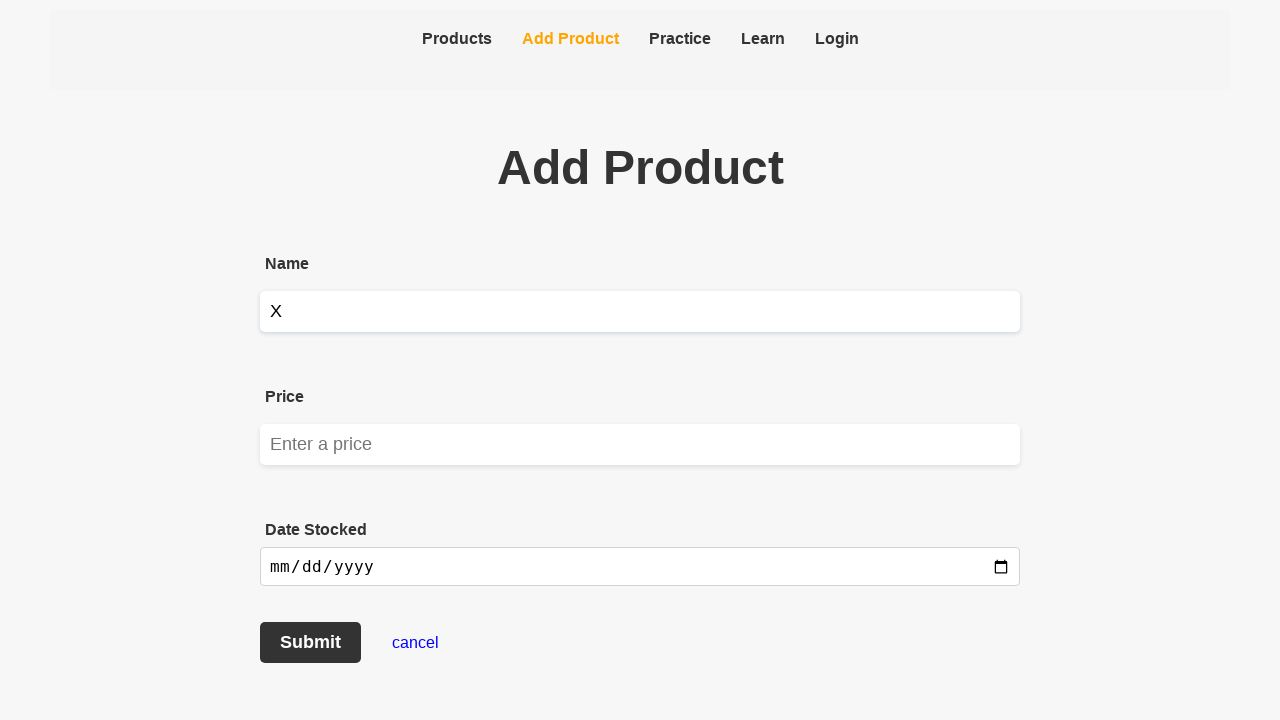

Filled product price field with '29.99' on input[name="price"], #price, [data-testid="price"]
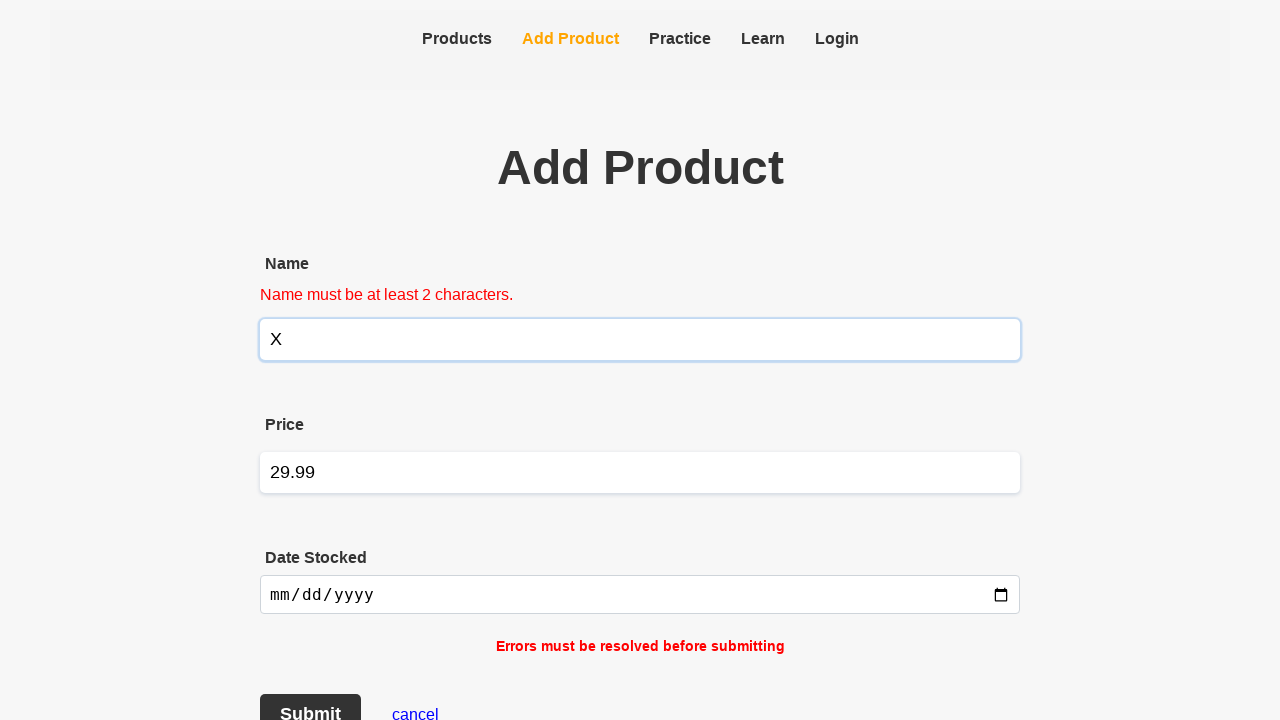

Filled date stocked field with '2024-01-10' on input[name="date"], #date, [data-testid="date"], input[type="date"]
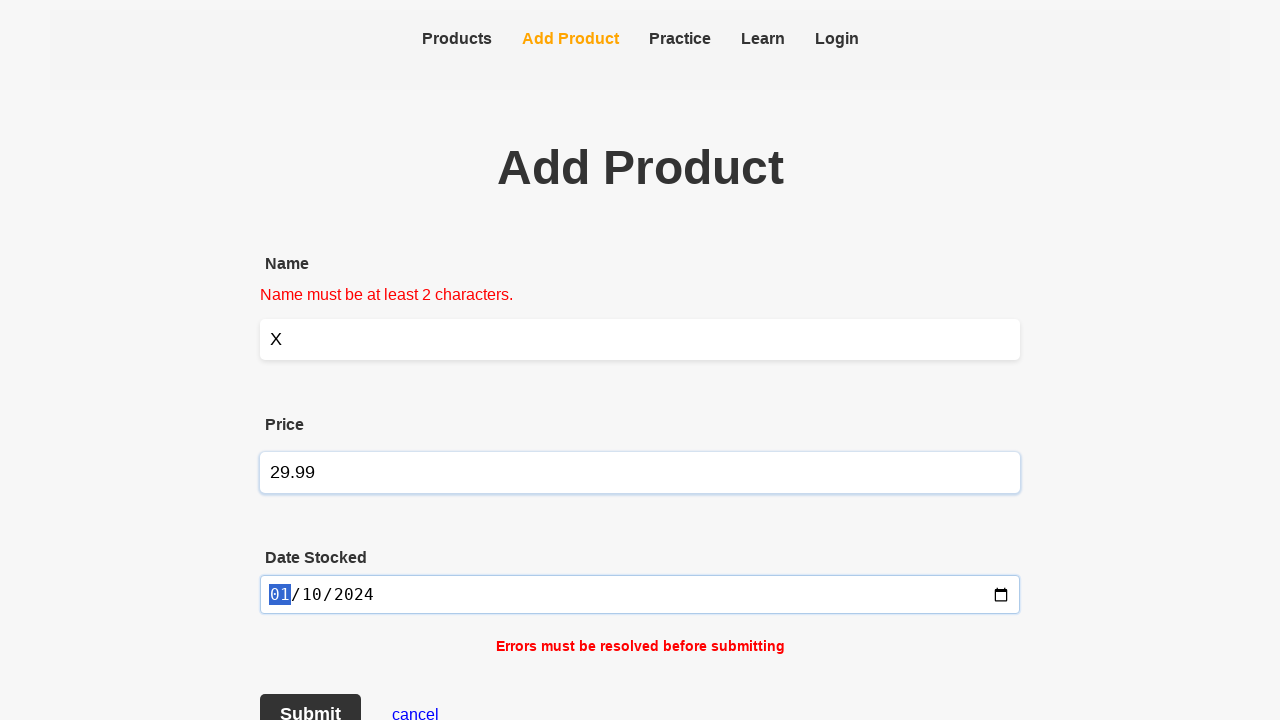

Clicked submit button to add product at (310, 700) on button[type="submit"], input[type="submit"], #submit, [data-testid="submit"]
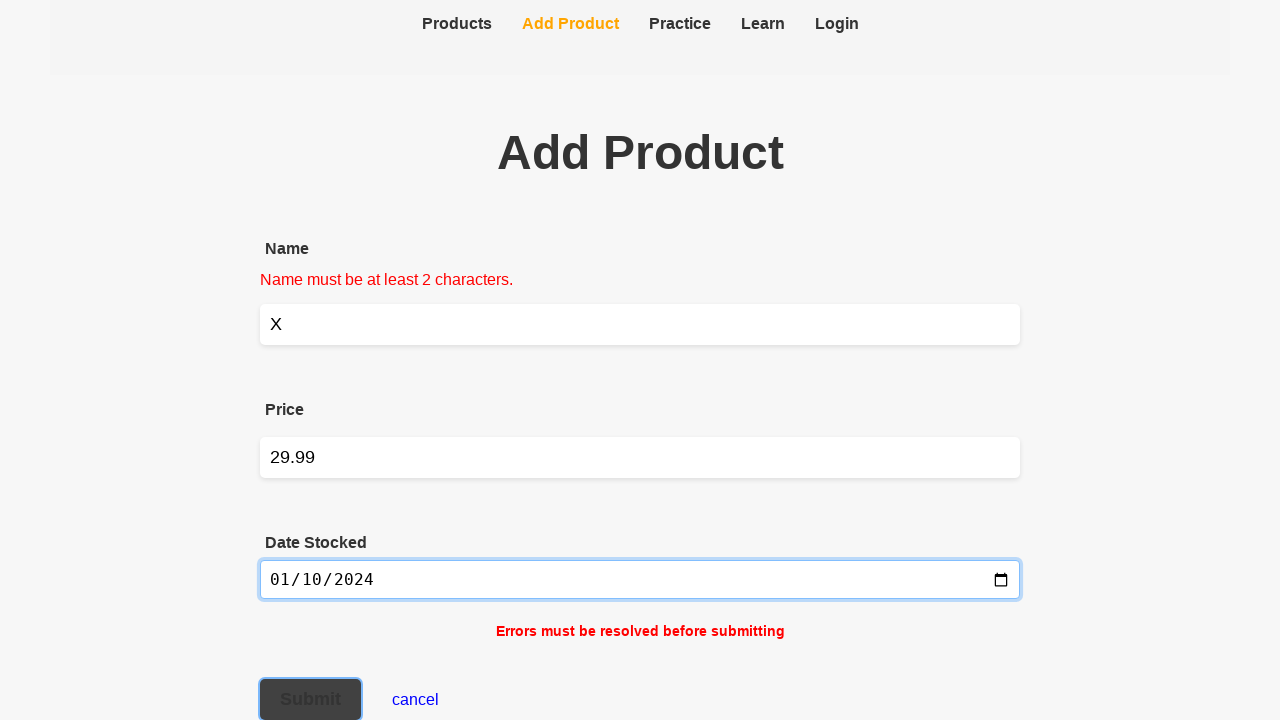

Validation error appeared requiring at least 2 characters for product name
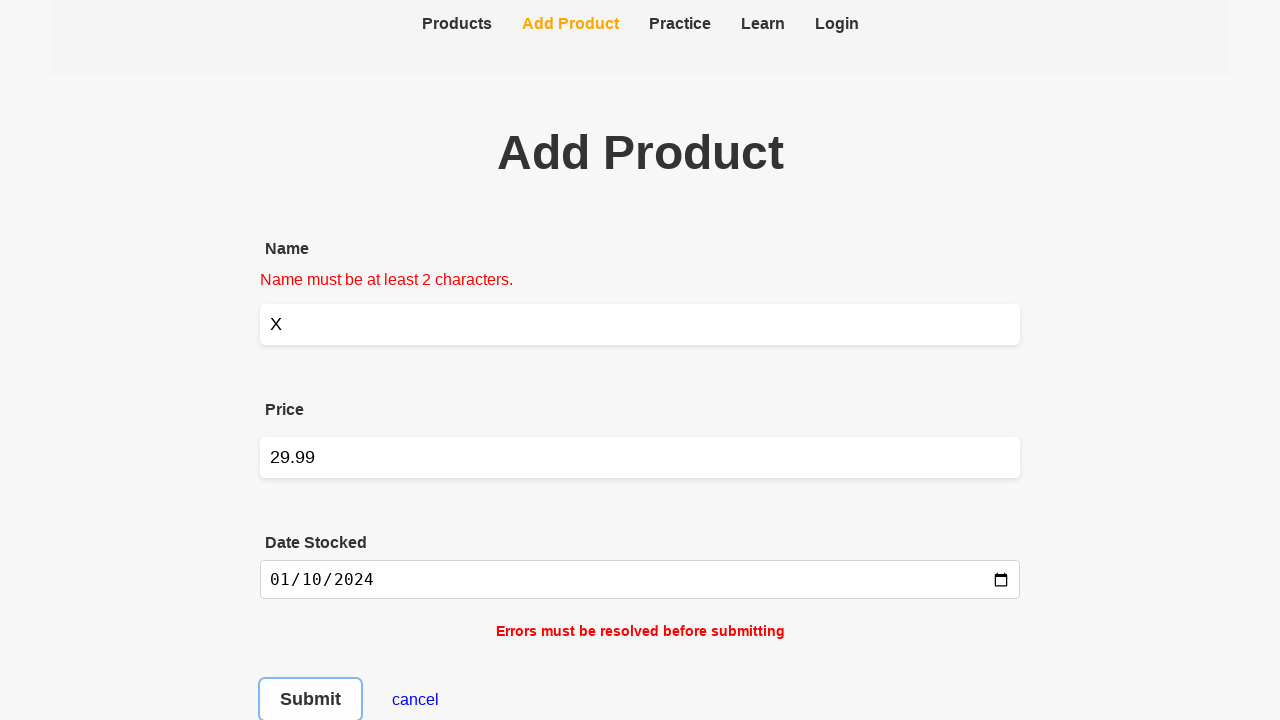

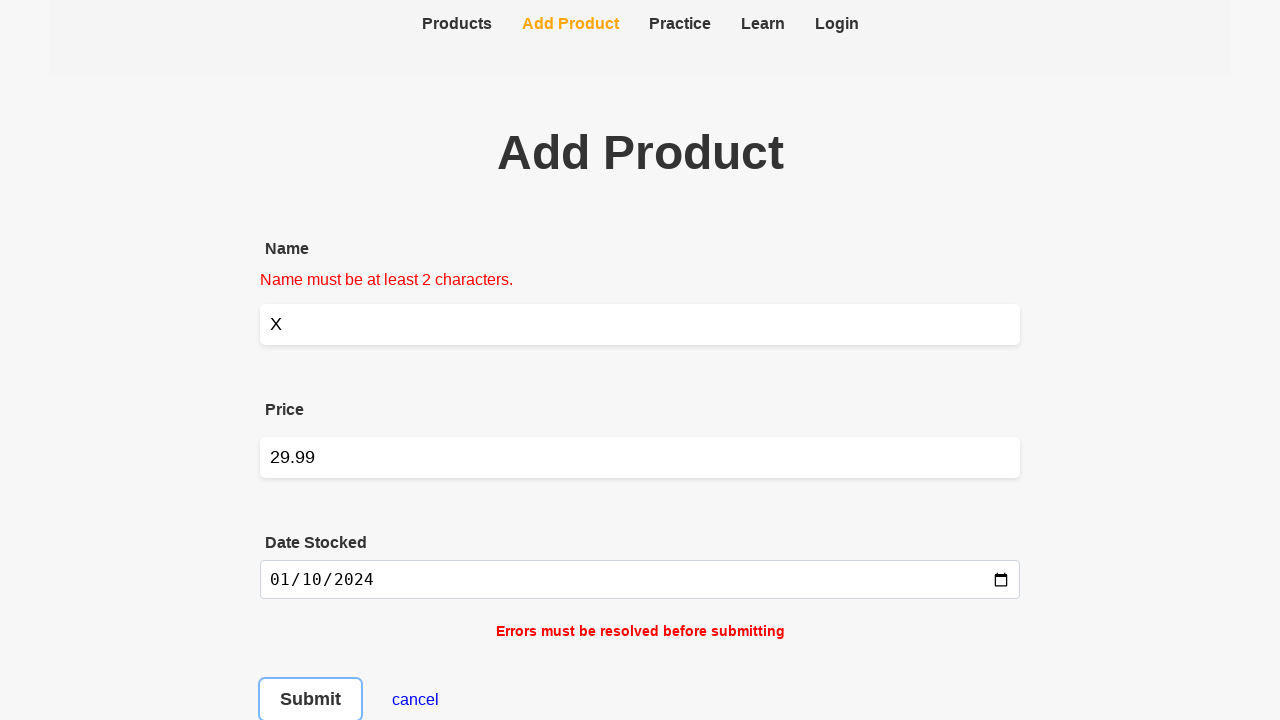